Clicks on Swiggy Dineout link and handles popup

Starting URL: https://www.swiggy.com/

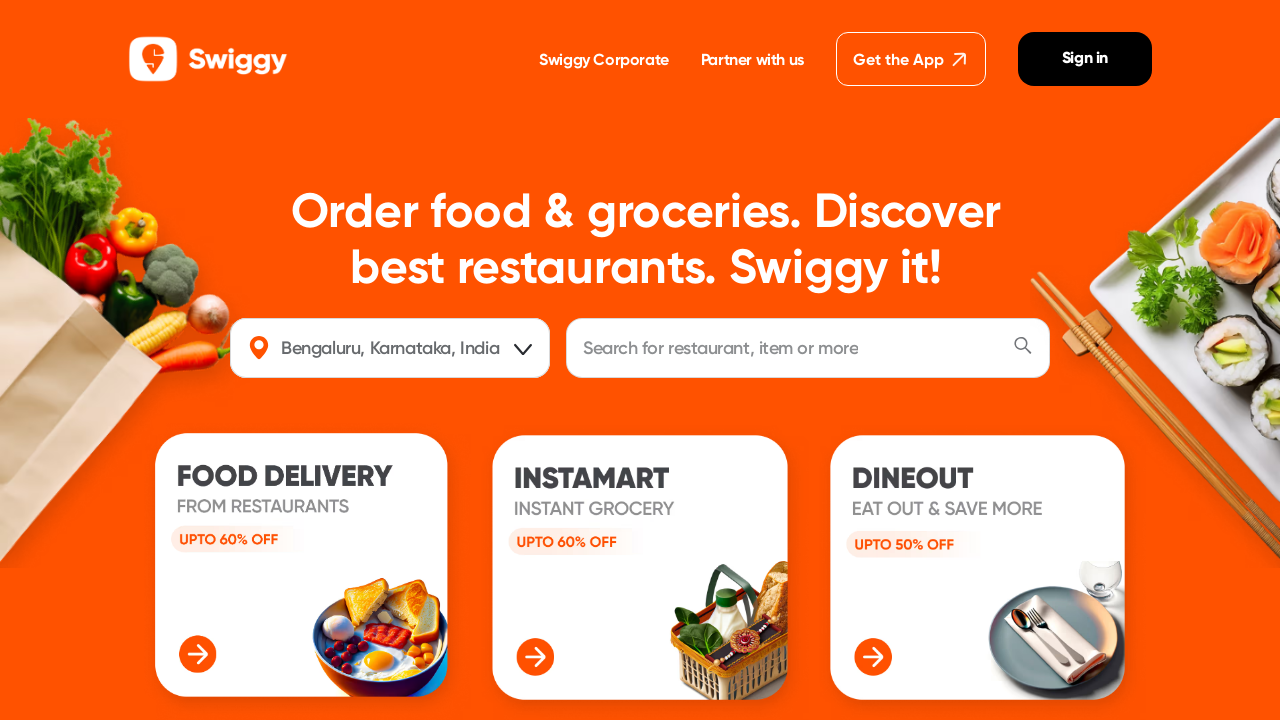

Clicked on Swiggy Dineout link at (495, 448) on internal:role=link[name="Swiggy Dineout"i]
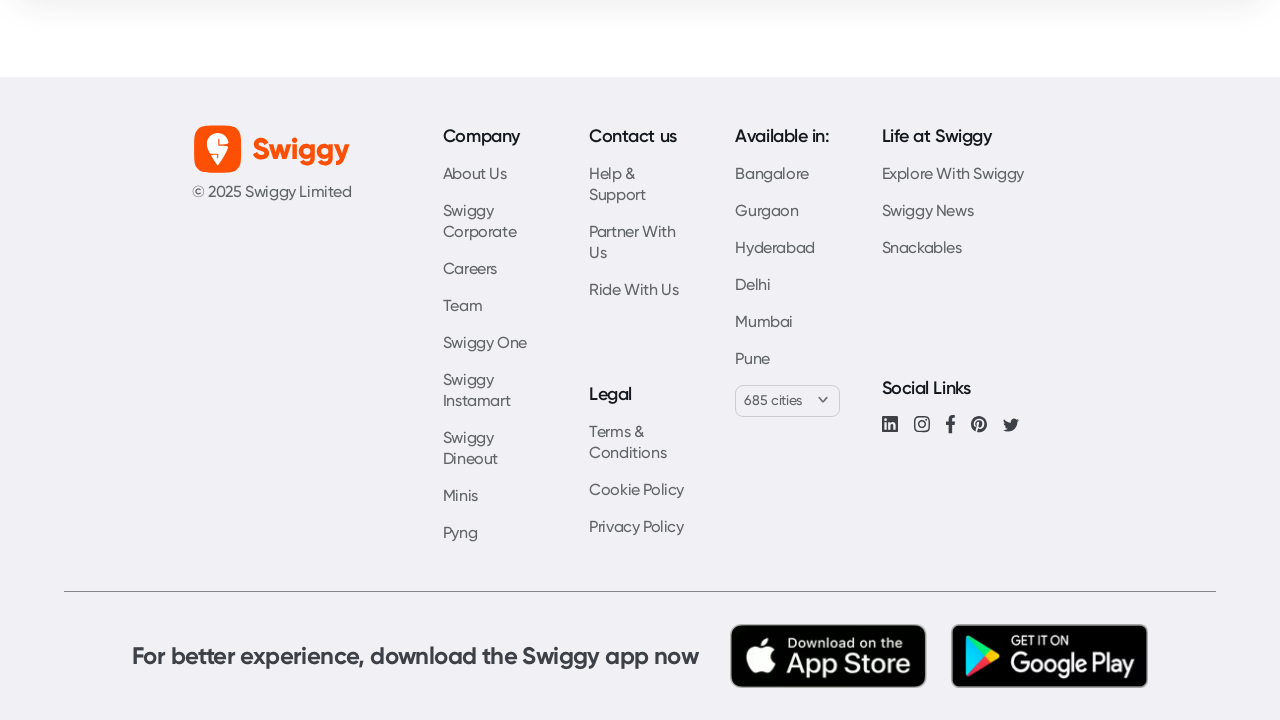

Popup window opened and captured
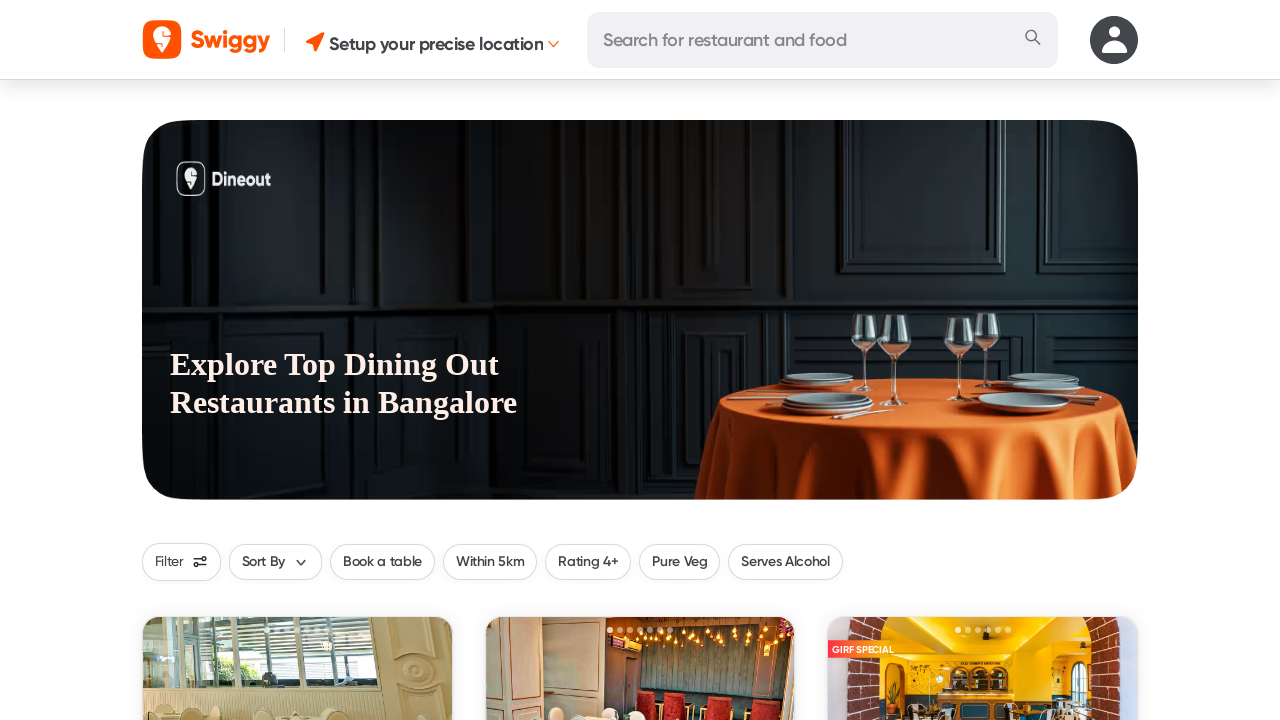

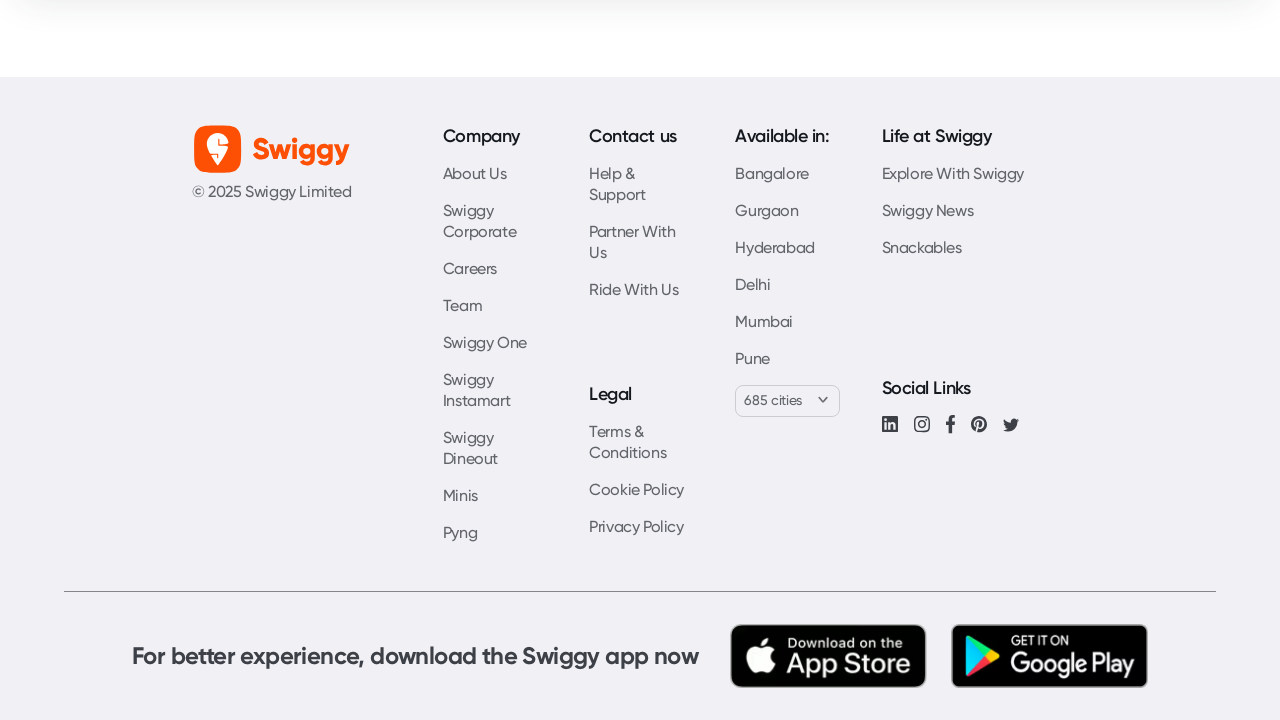